Tests file upload functionality by navigating to the file upload page, uploading a file, and verifying the uploaded file name is displayed in the confirmation message.

Starting URL: https://the-internet.herokuapp.com/

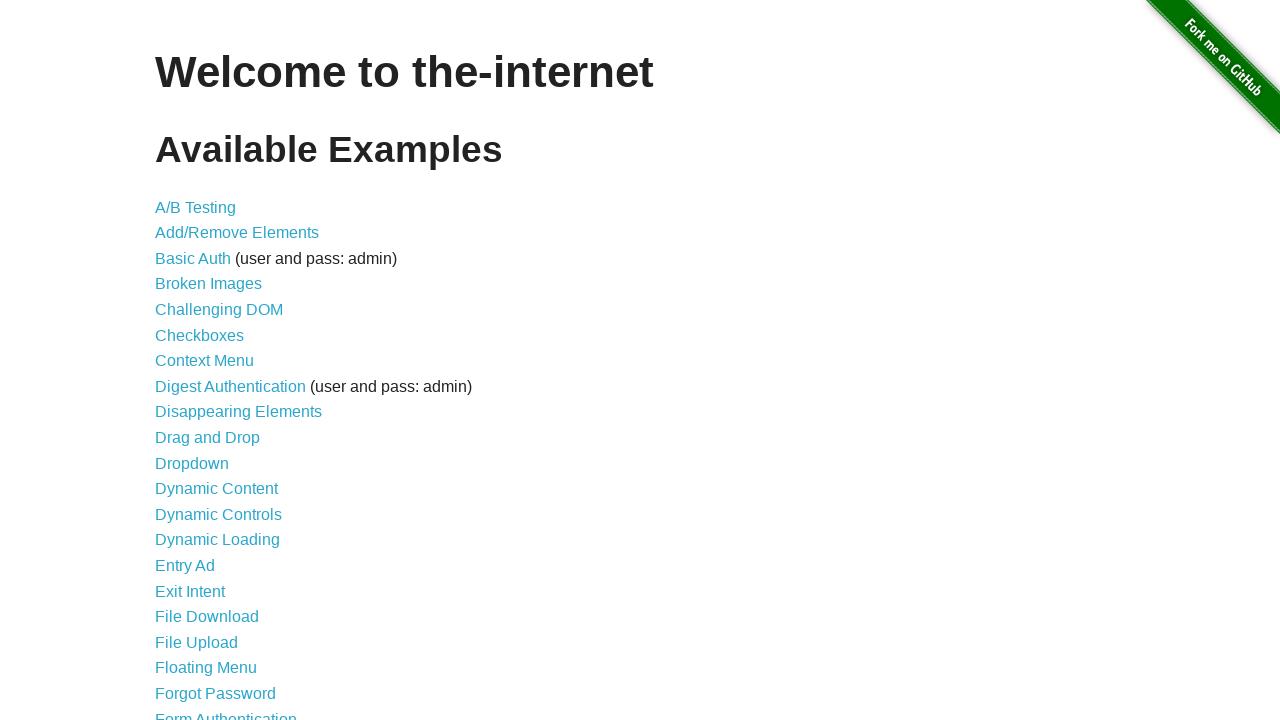

Clicked File Upload link at (196, 642) on internal:role=link[name="File Upload"i]
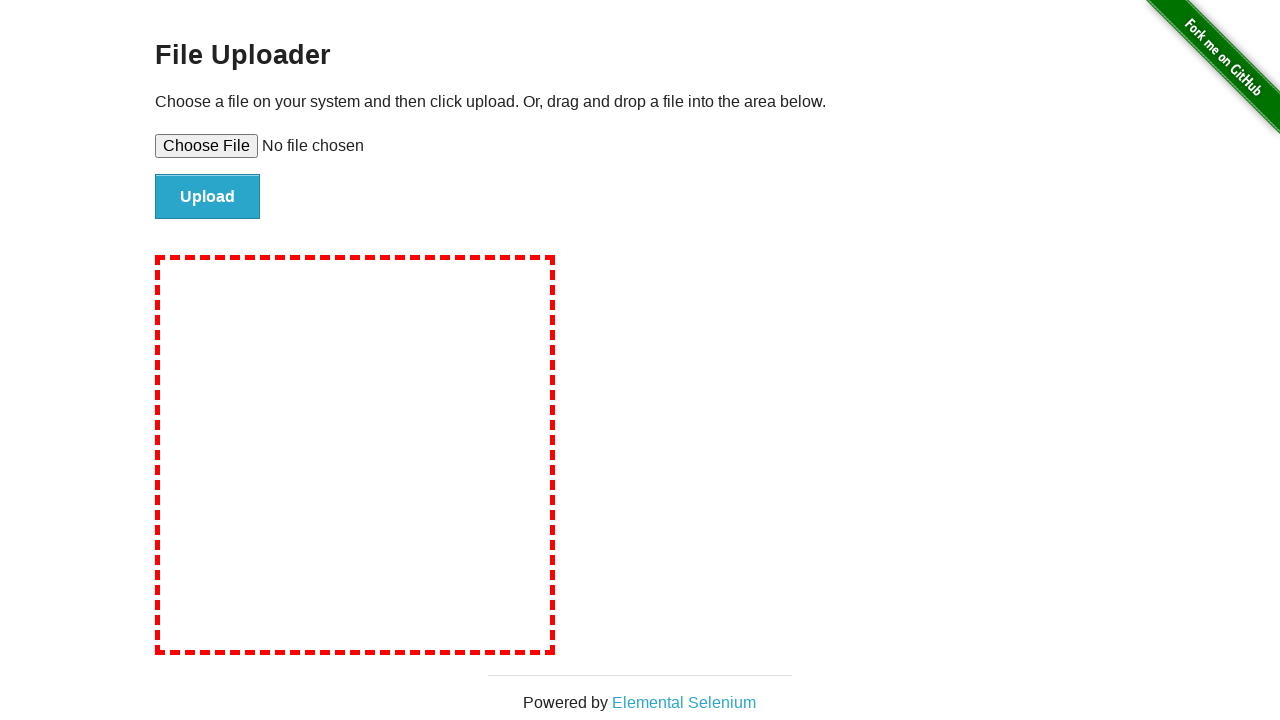

File Upload page loaded and content div is visible
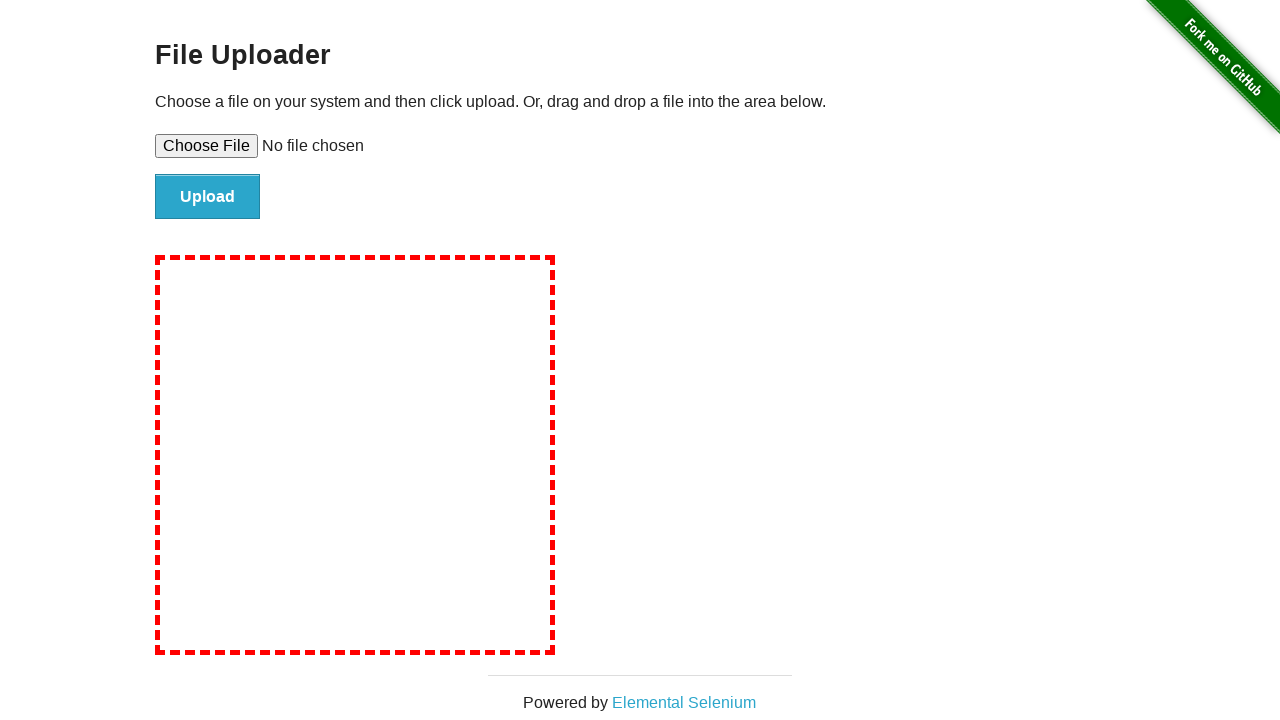

Uploaded test file 'testdocument.pdf' via file input
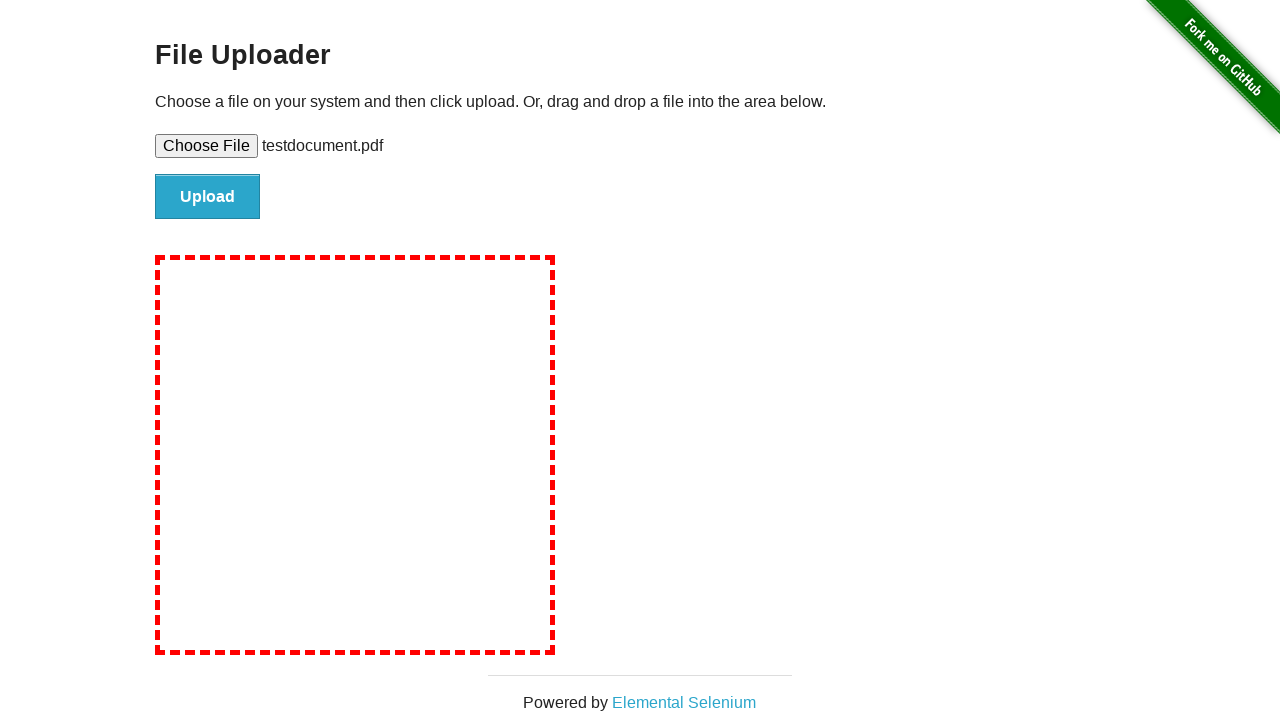

Clicked Upload button to submit the file at (208, 197) on xpath=//input[@id='file-submit']
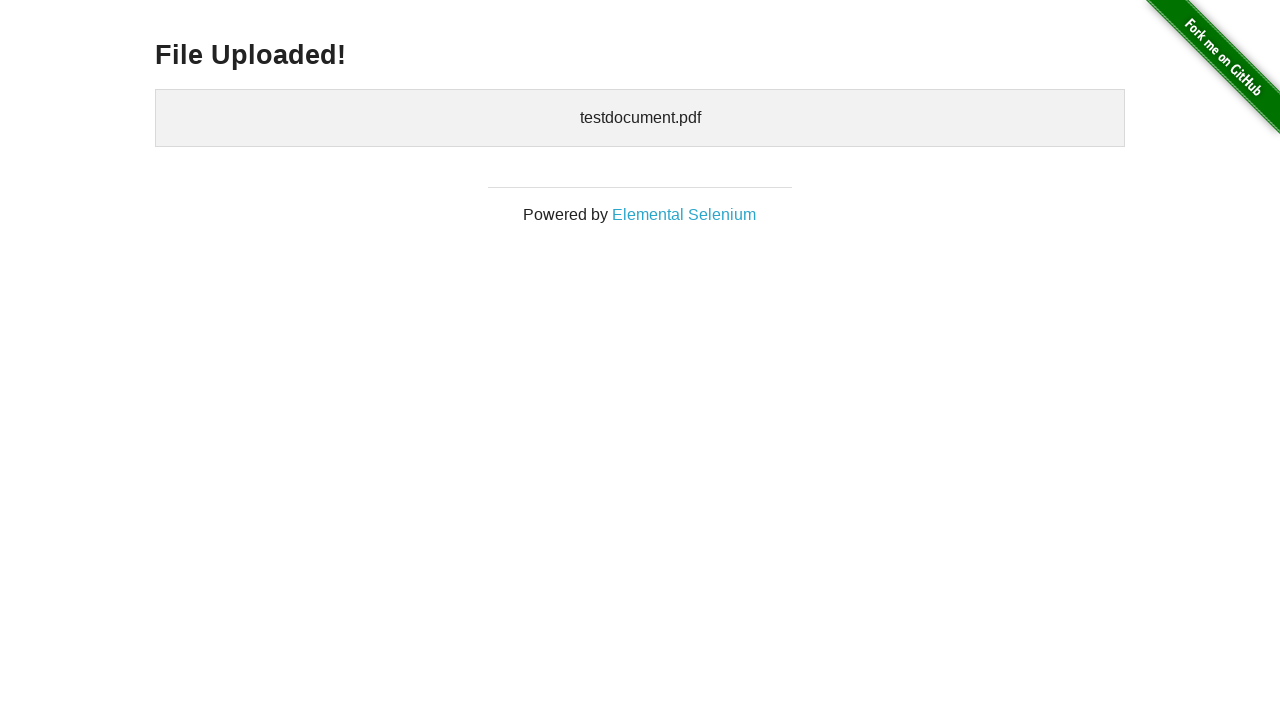

Verified uploaded file name 'testdocument.pdf' is displayed in confirmation message
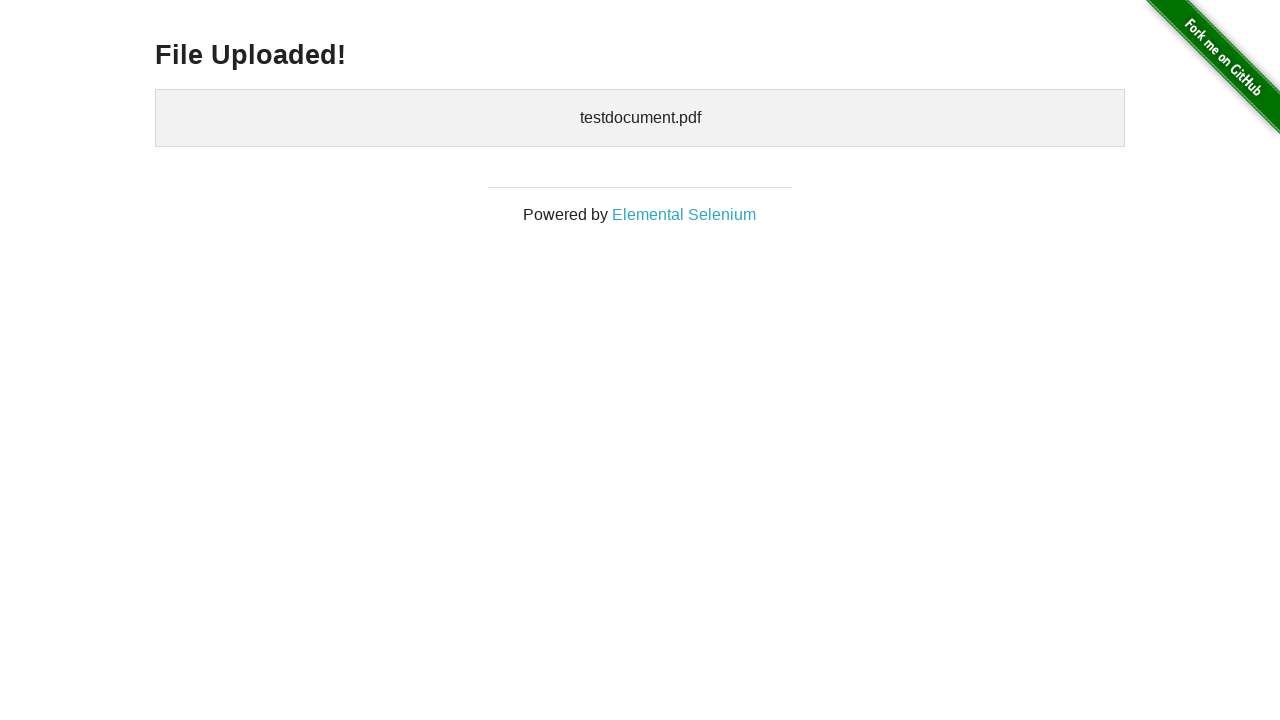

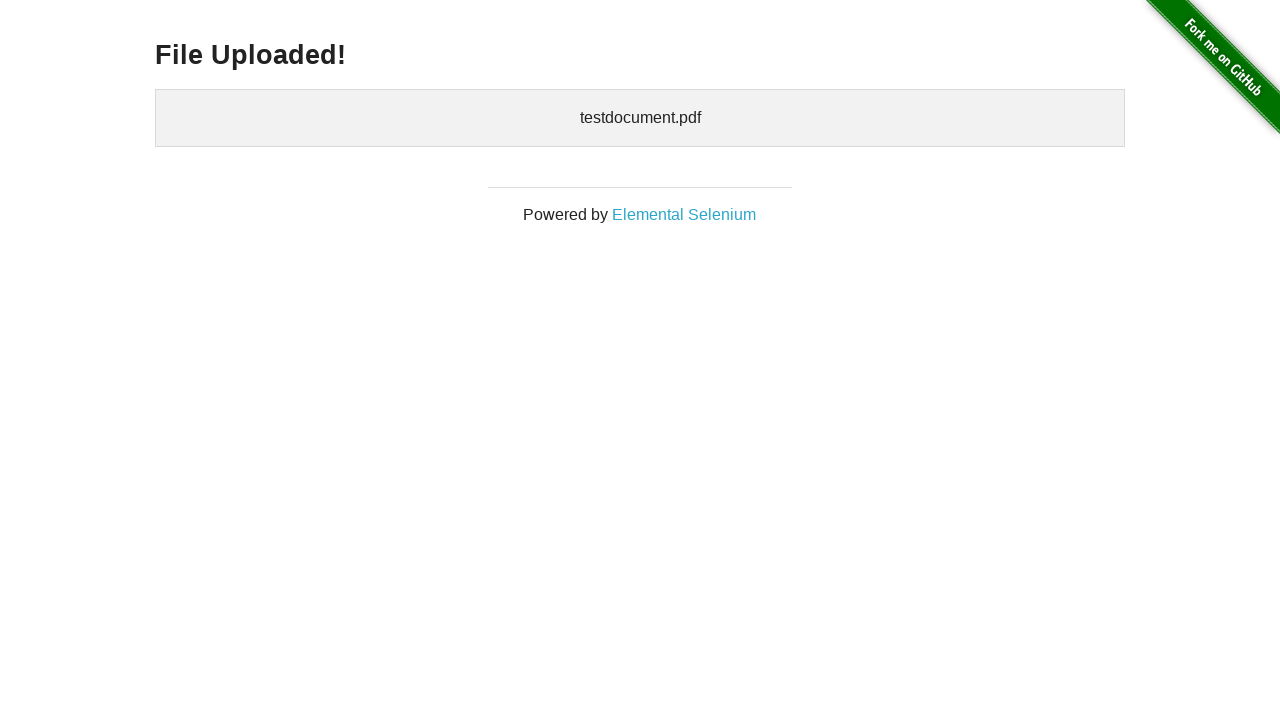